Tests the Monitors category view by clicking on the Monitors link and verifying that monitor products are displayed

Starting URL: https://www.demoblaze.com/

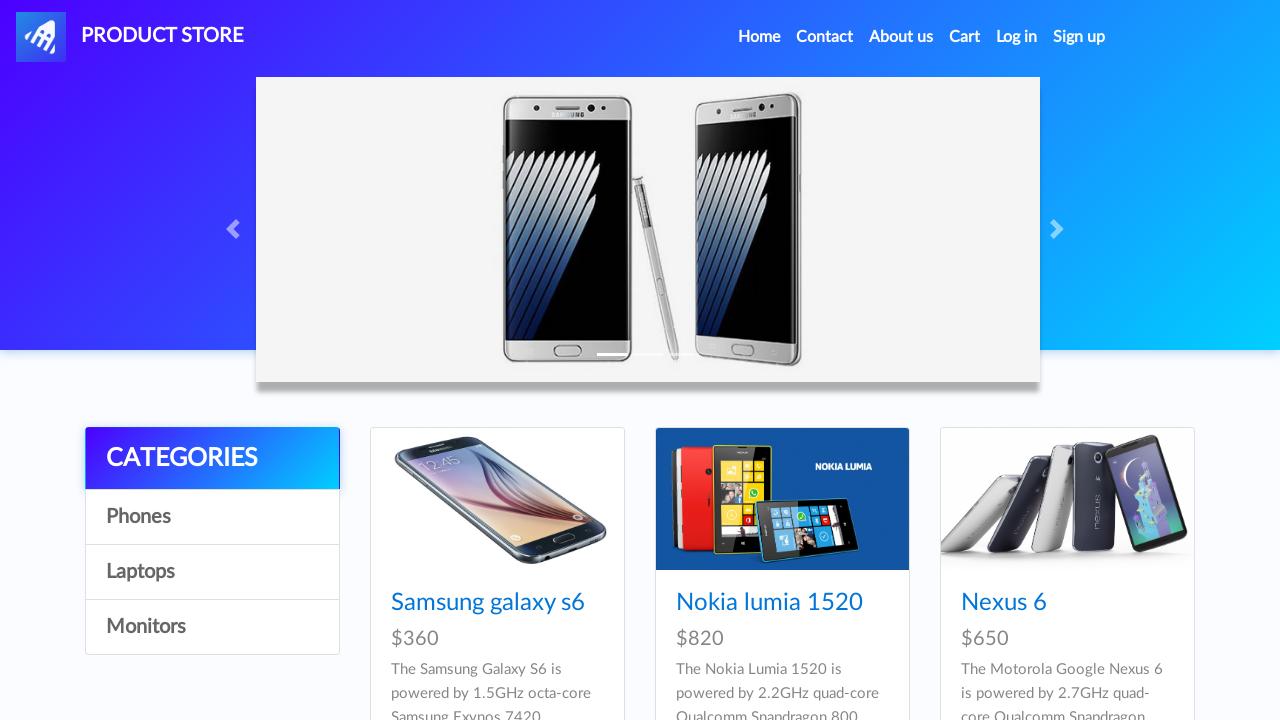

Clicked on Monitors category link at (212, 627) on xpath=//a[text()='Monitors']
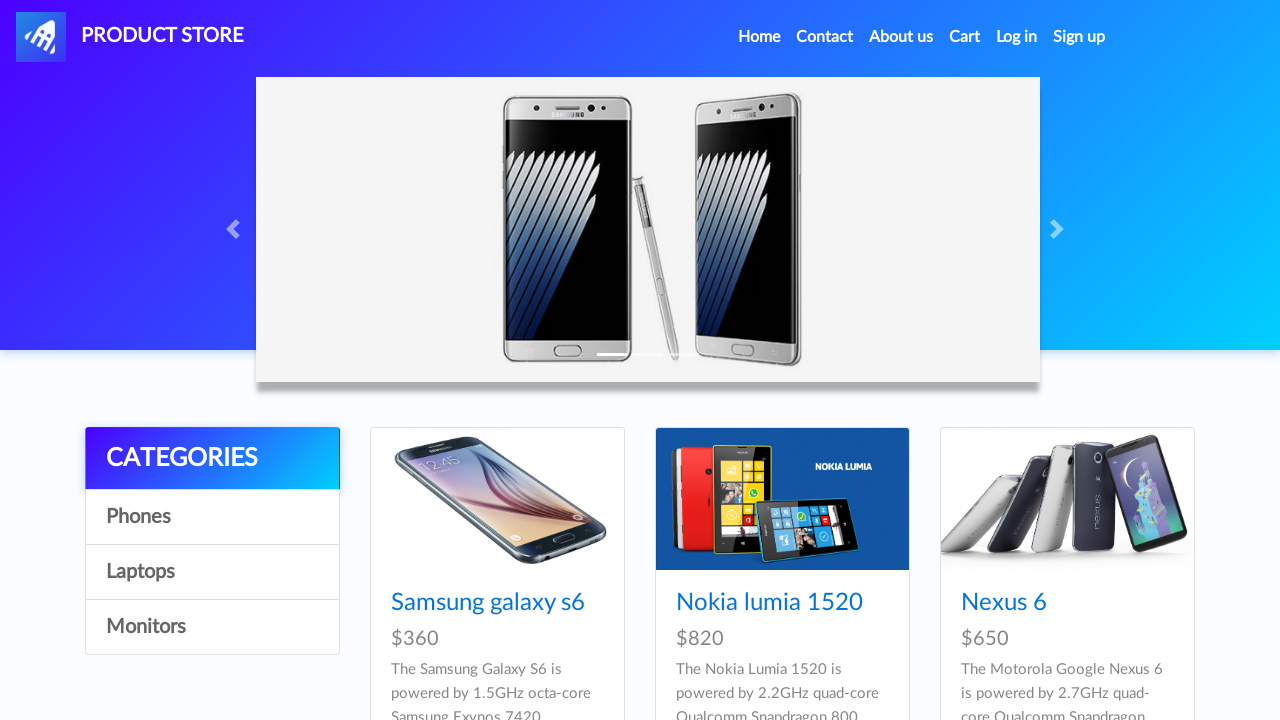

Monitor products loaded and displayed
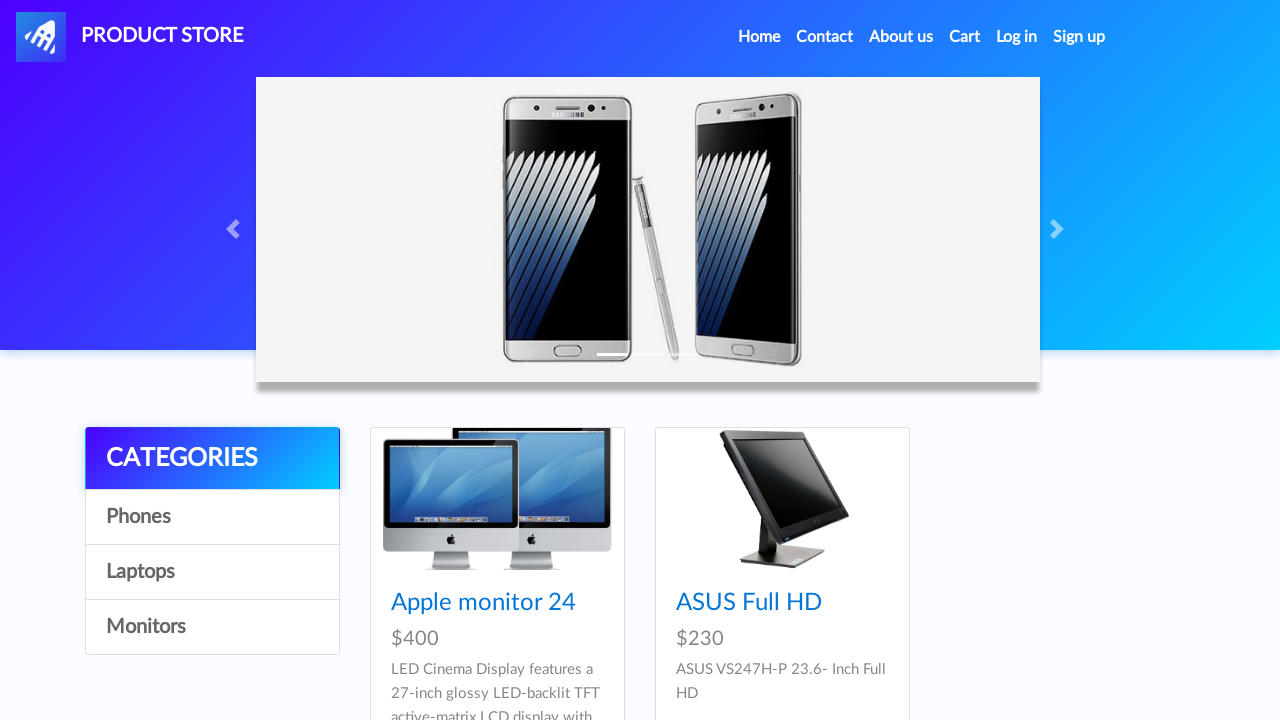

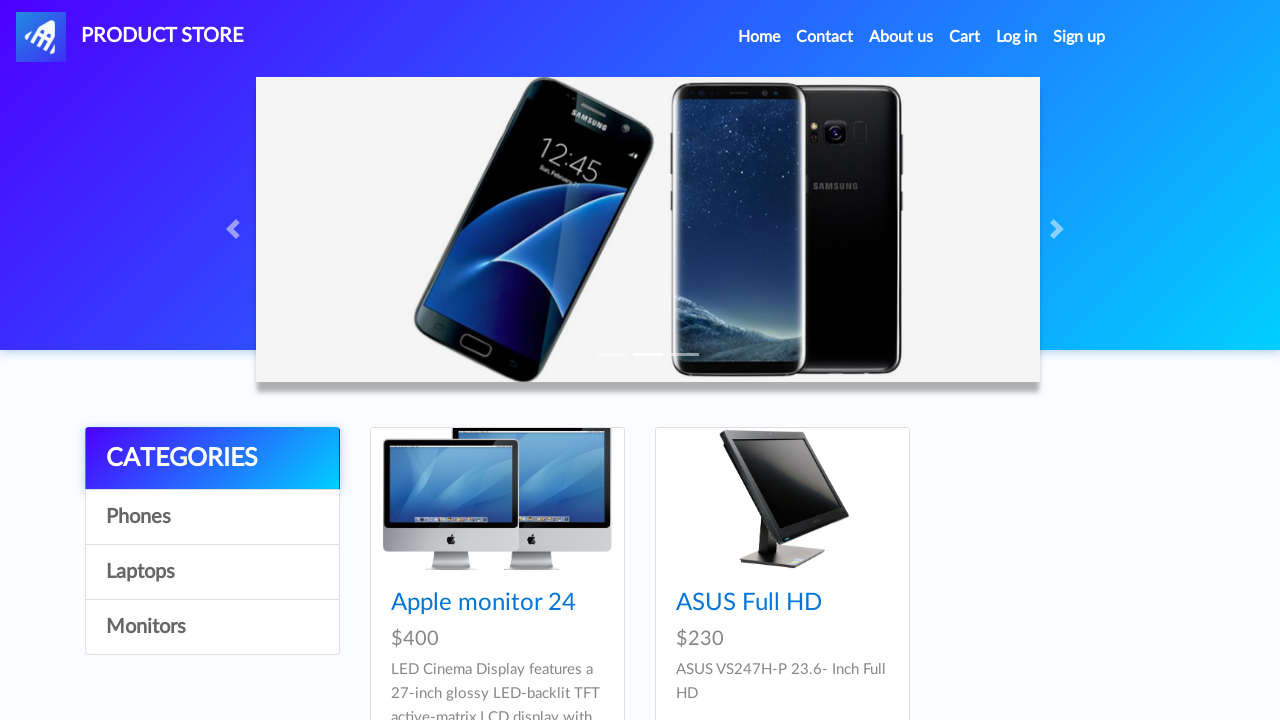